Tests an explicit wait scenario by waiting for a price to change to $100, then clicking a book button, calculating a mathematical answer based on a displayed value, filling in the answer, and submitting the form.

Starting URL: http://suninjuly.github.io/explicit_wait2.html

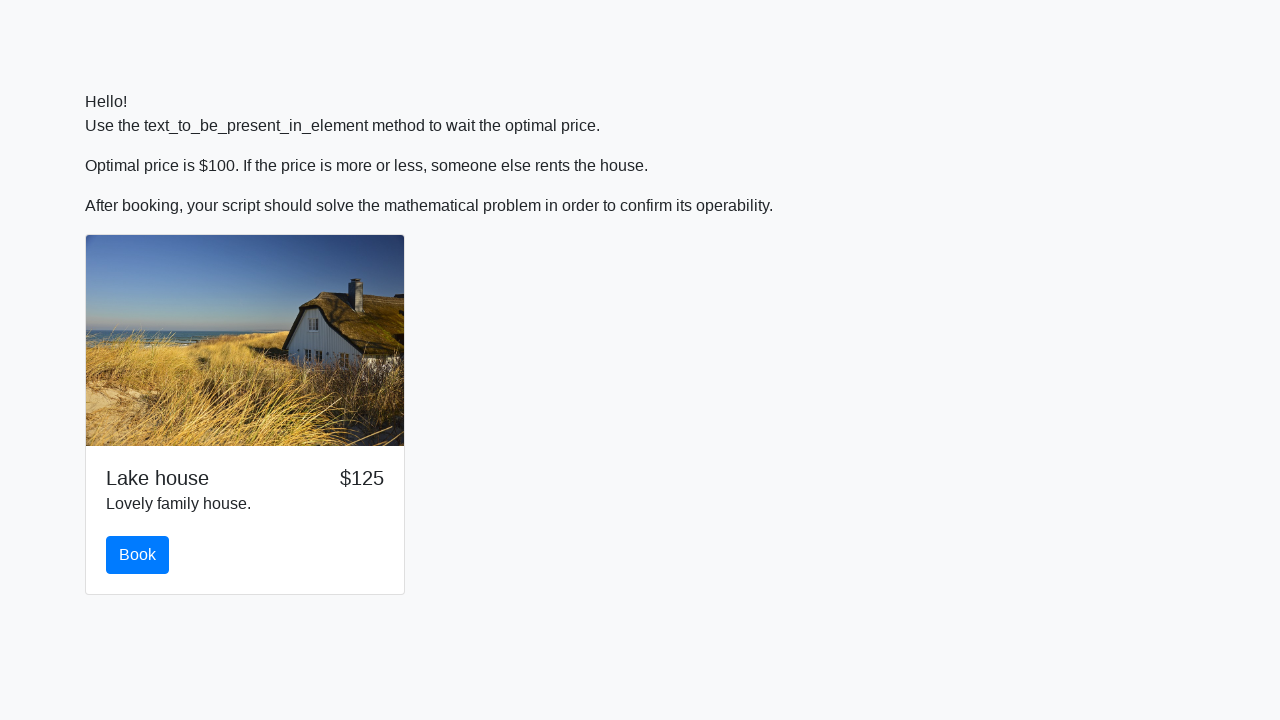

Waited for price to change to $100
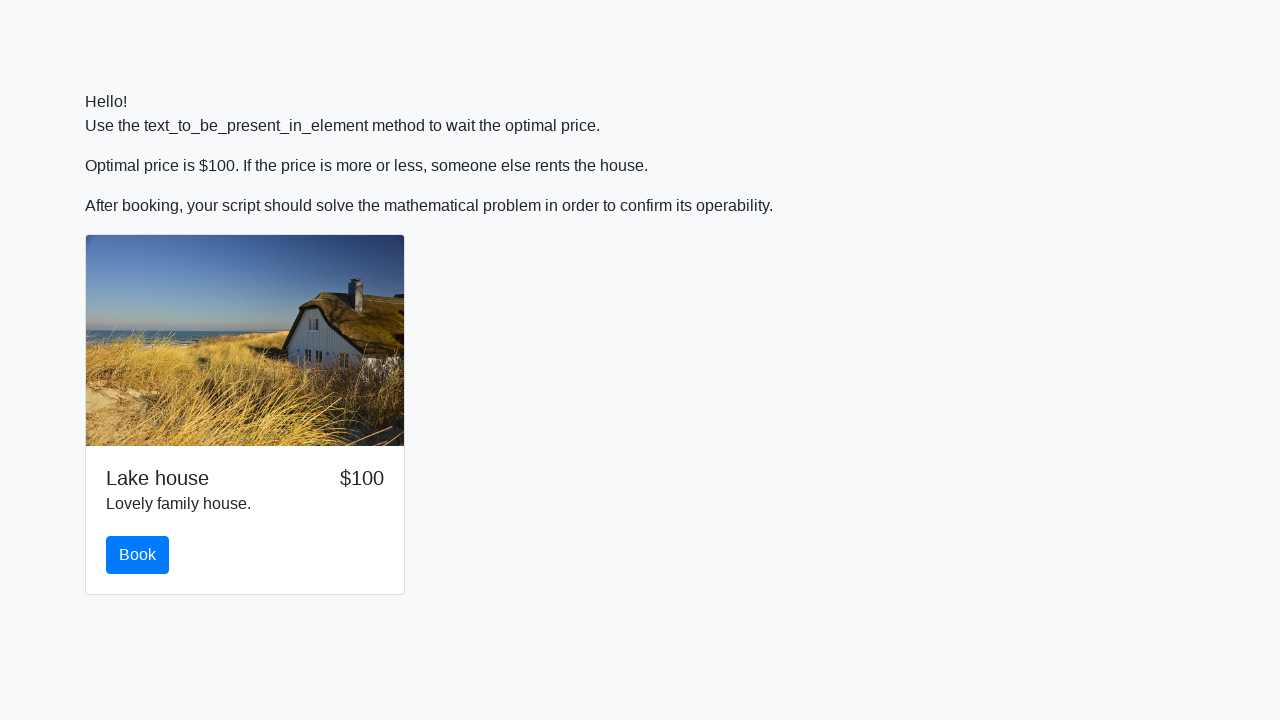

Clicked the book button at (138, 555) on #book
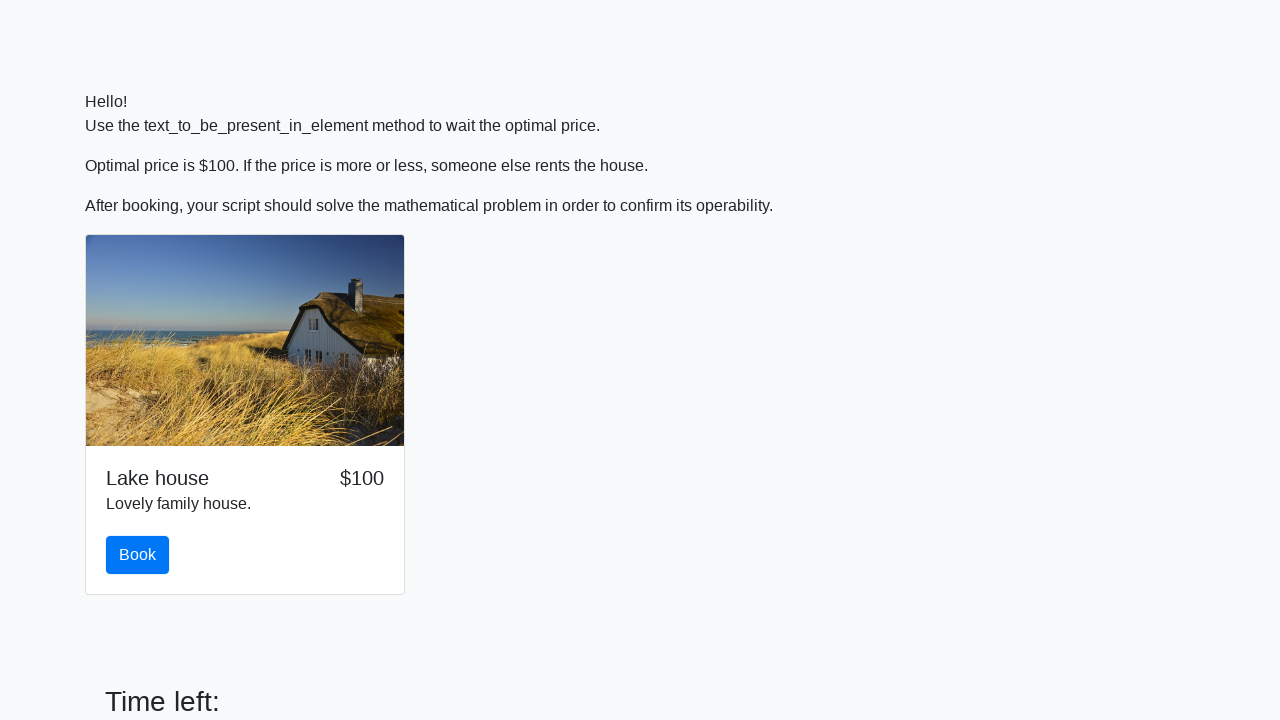

Retrieved input value for calculation: 409
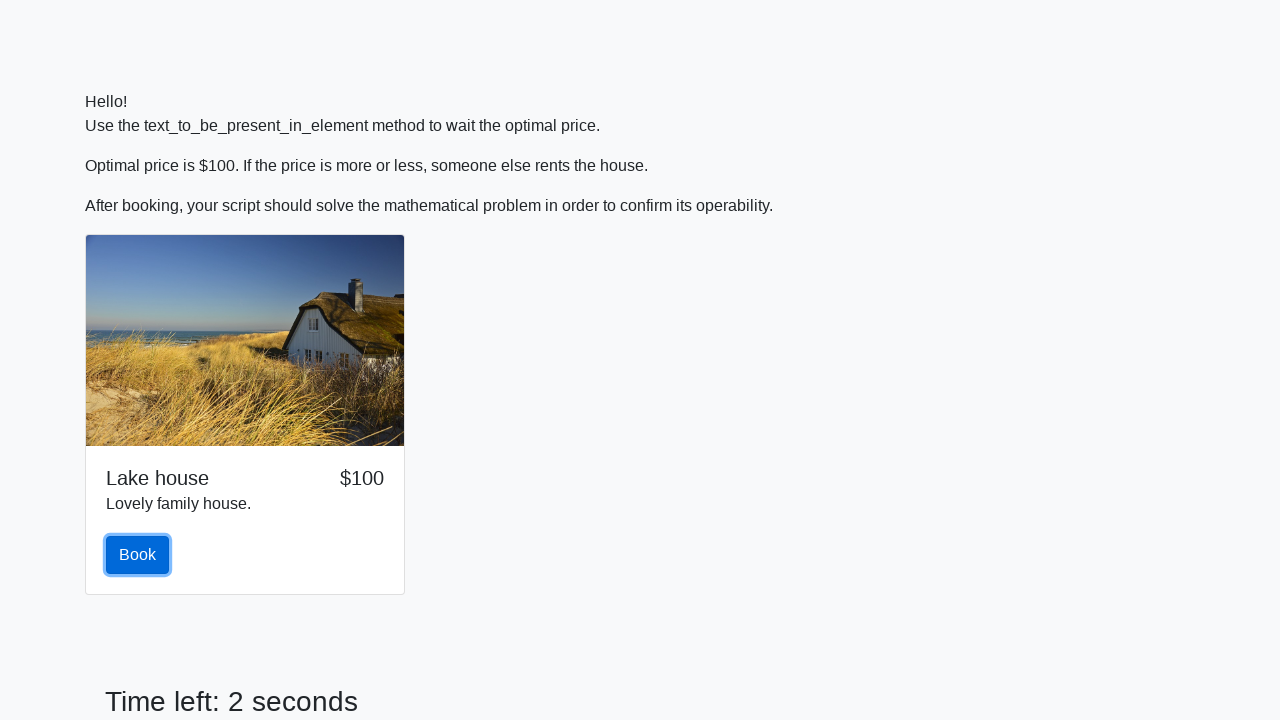

Calculated mathematical answer: 1.902968136753119
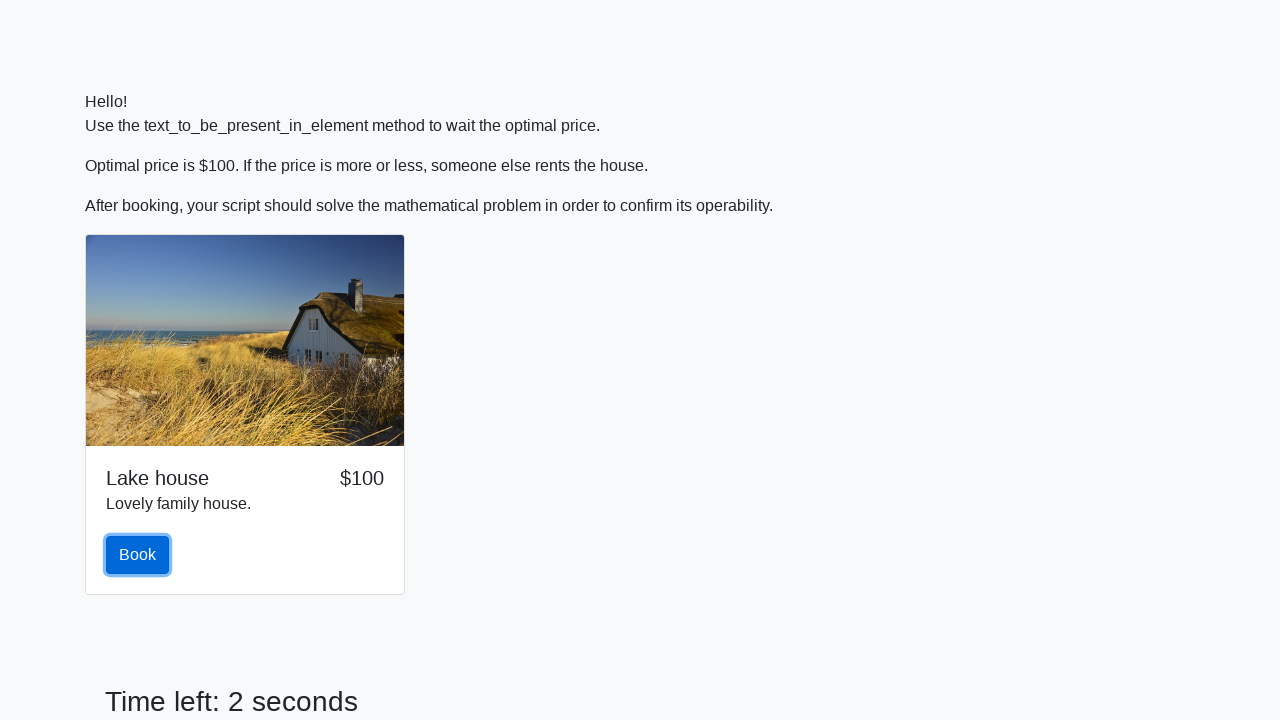

Filled answer field with calculated value: 1.902968136753119 on #answer
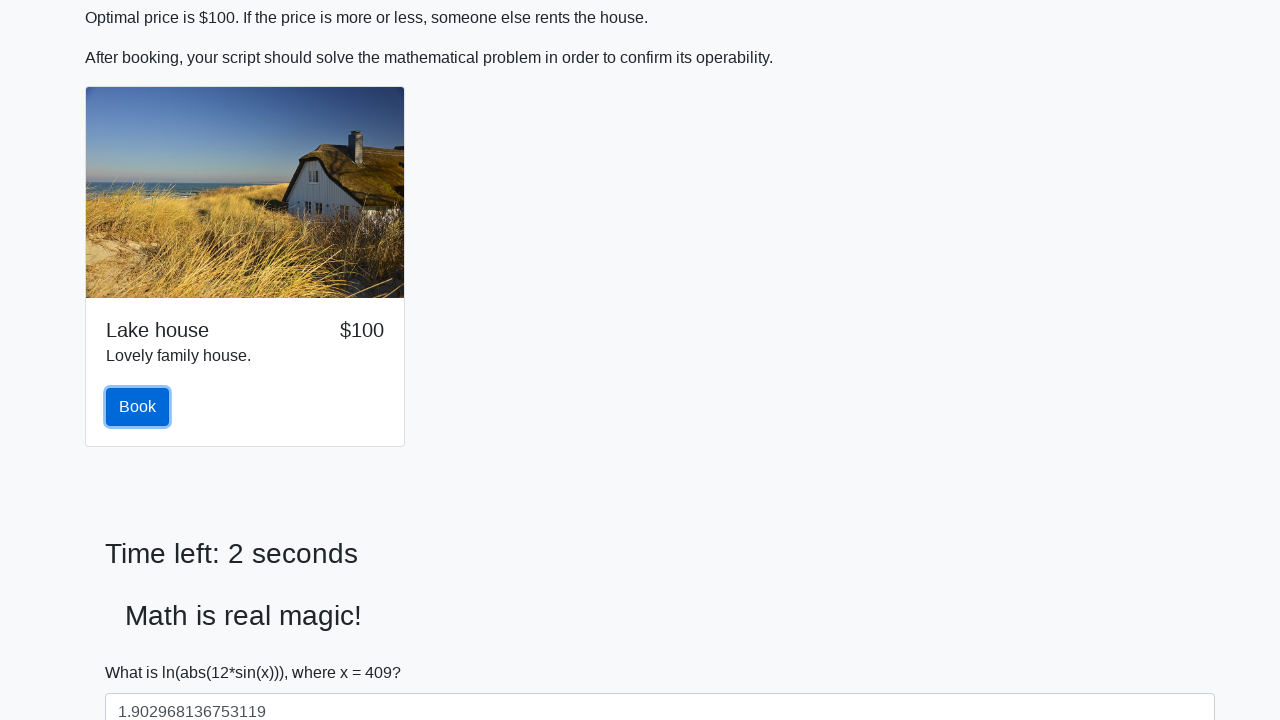

Solve button is visible and ready
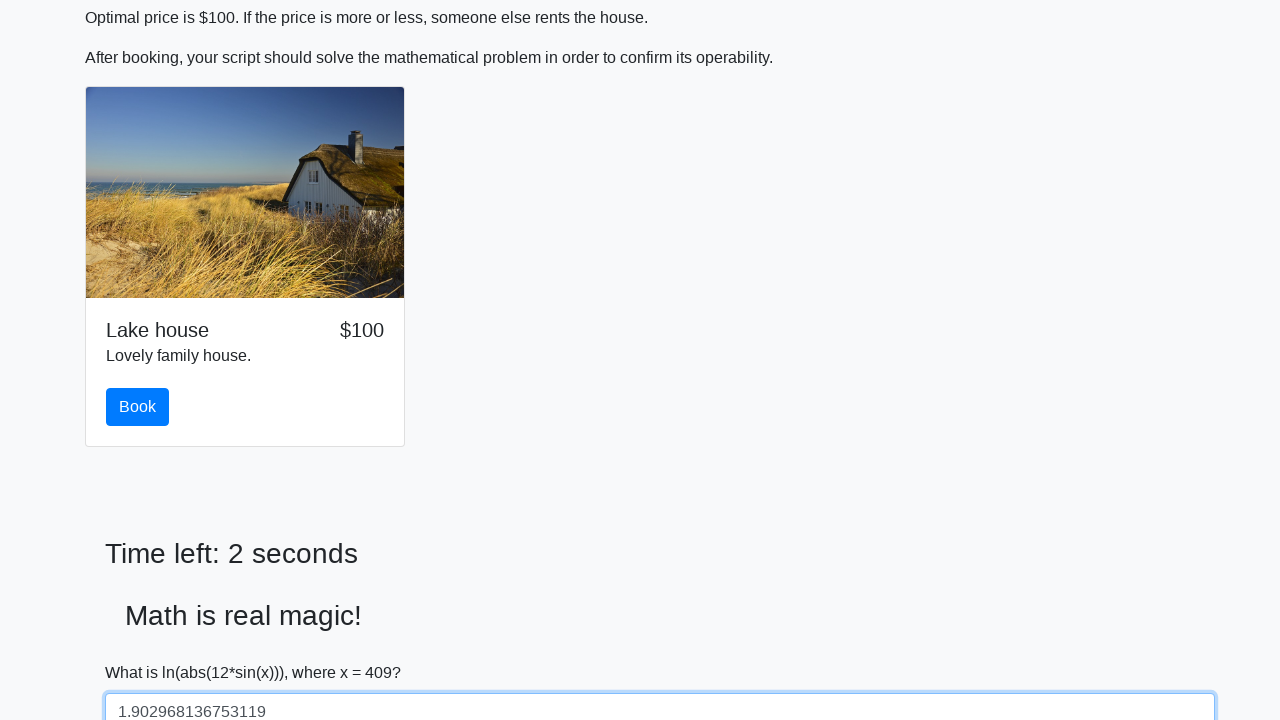

Clicked the solve button to submit the form at (143, 651) on #solve
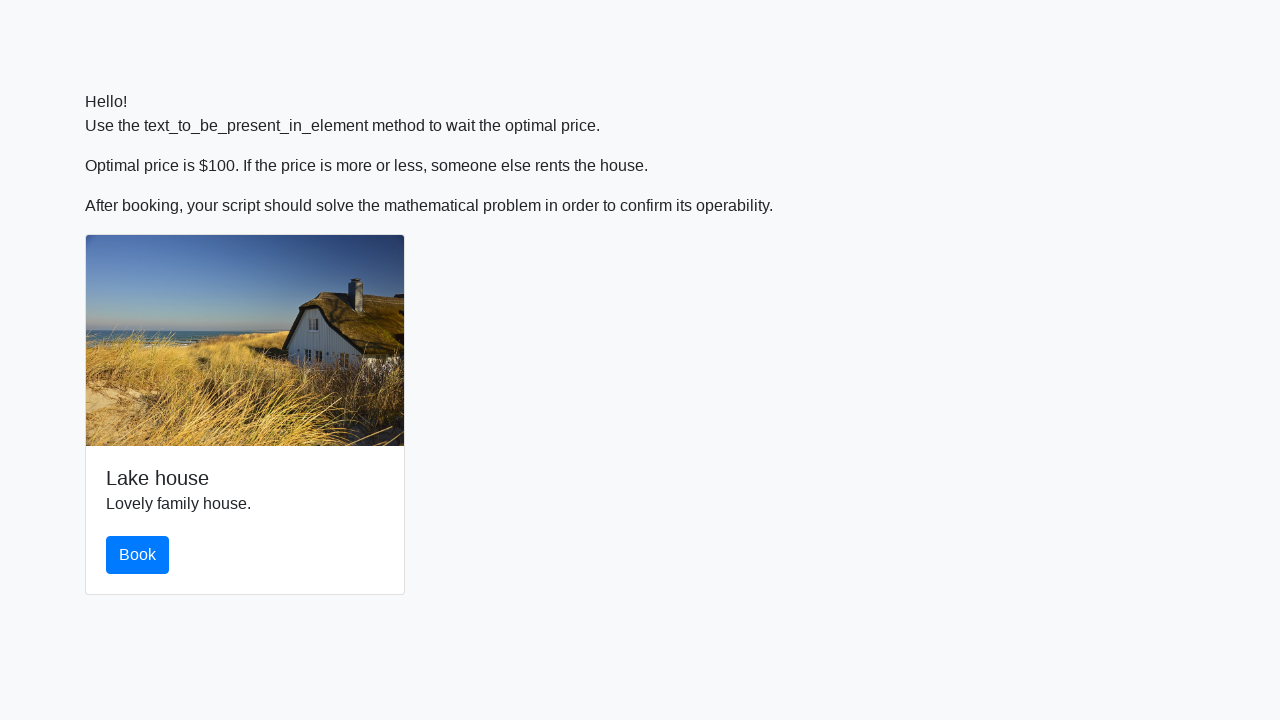

Alert dialog detected or waited for dialog event
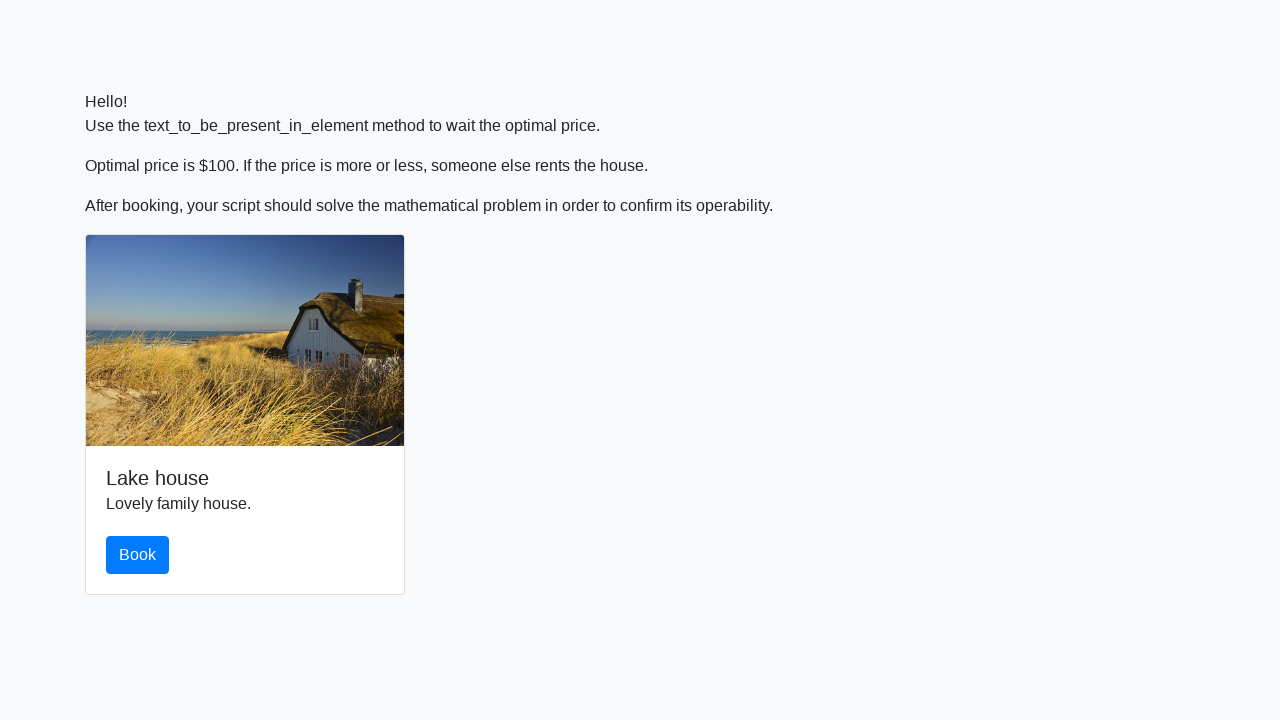

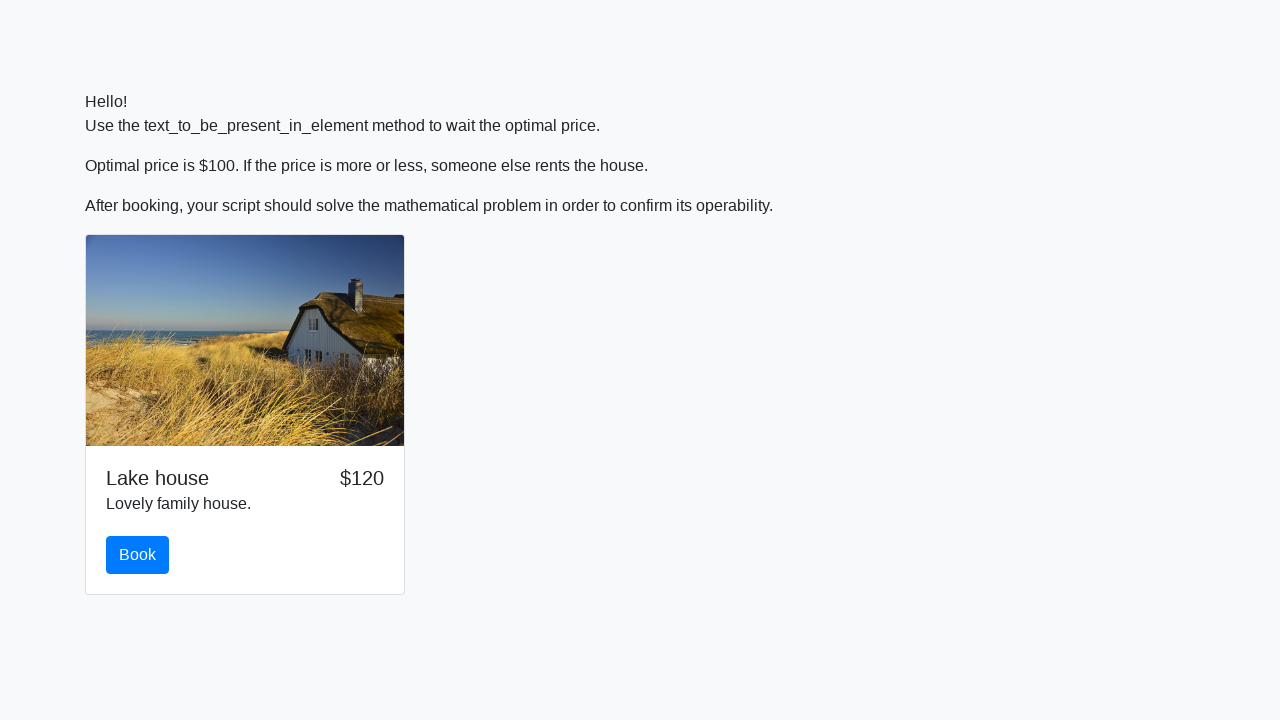